Navigates to the Form Authentication page and verifies the login form heading text

Starting URL: https://the-internet.herokuapp.com

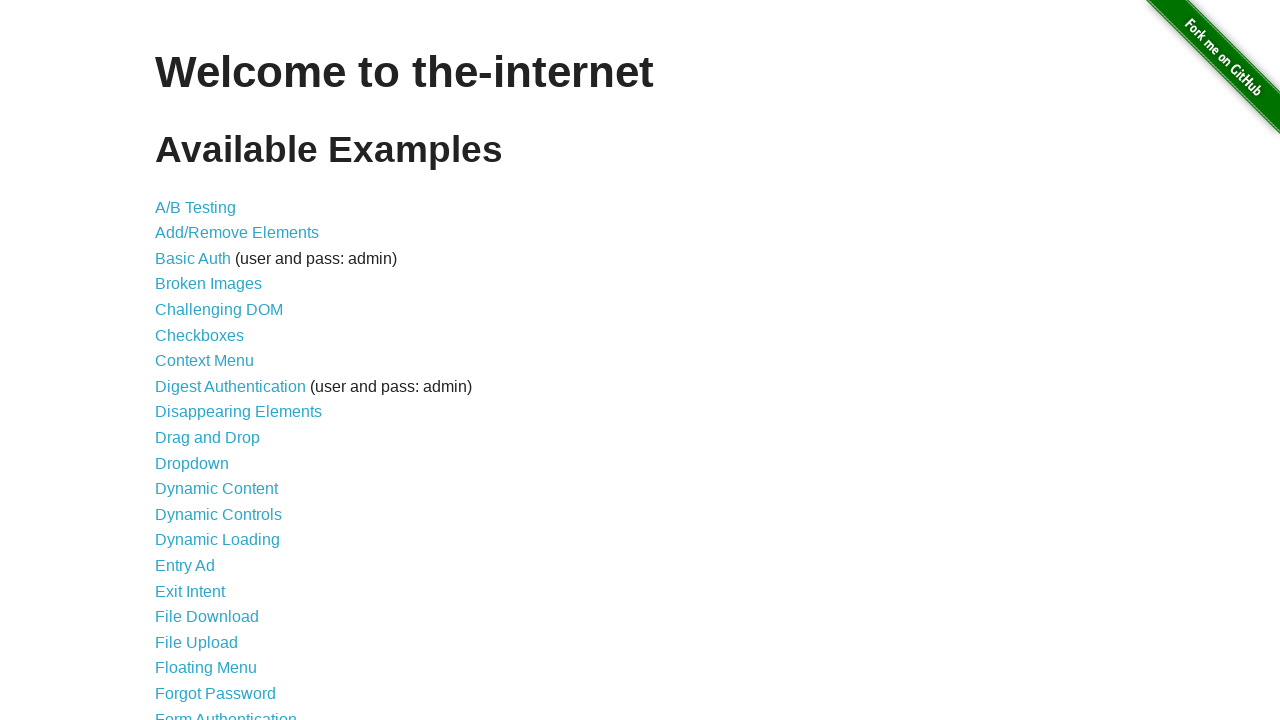

Navigated to the-internet.herokuapp.com
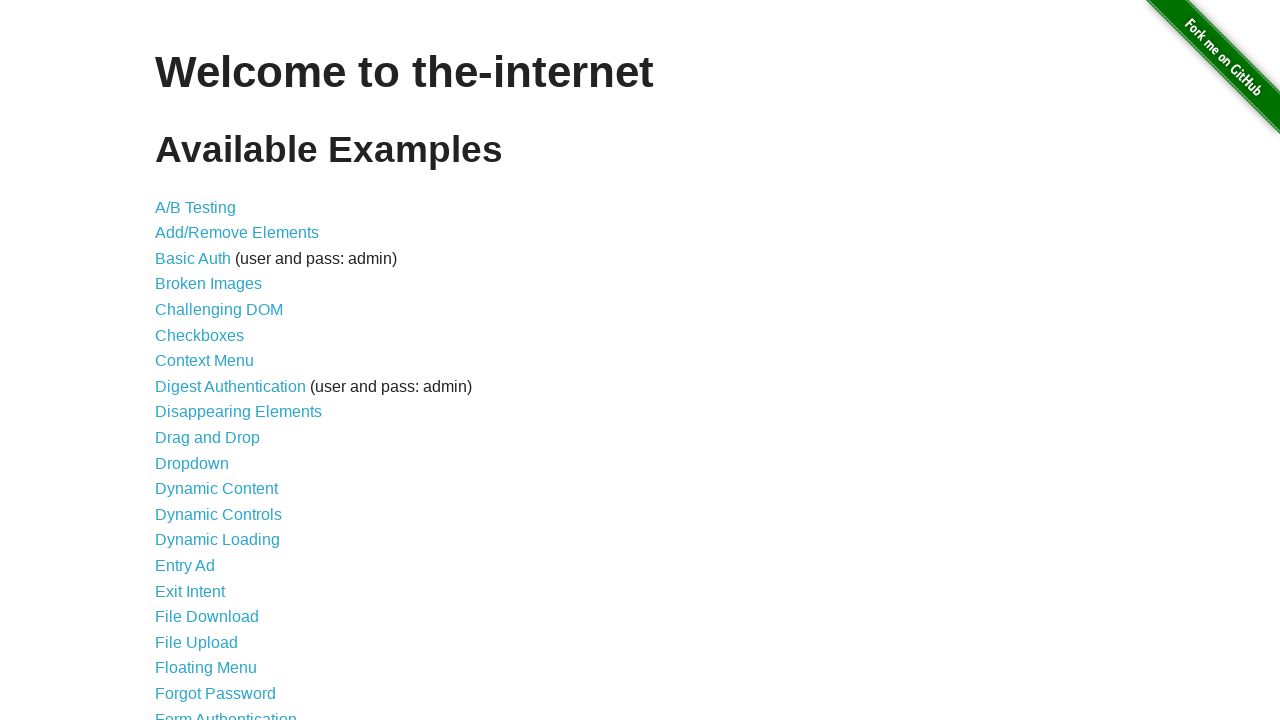

Clicked Form Authentication link at (226, 712) on text=Form Authentication
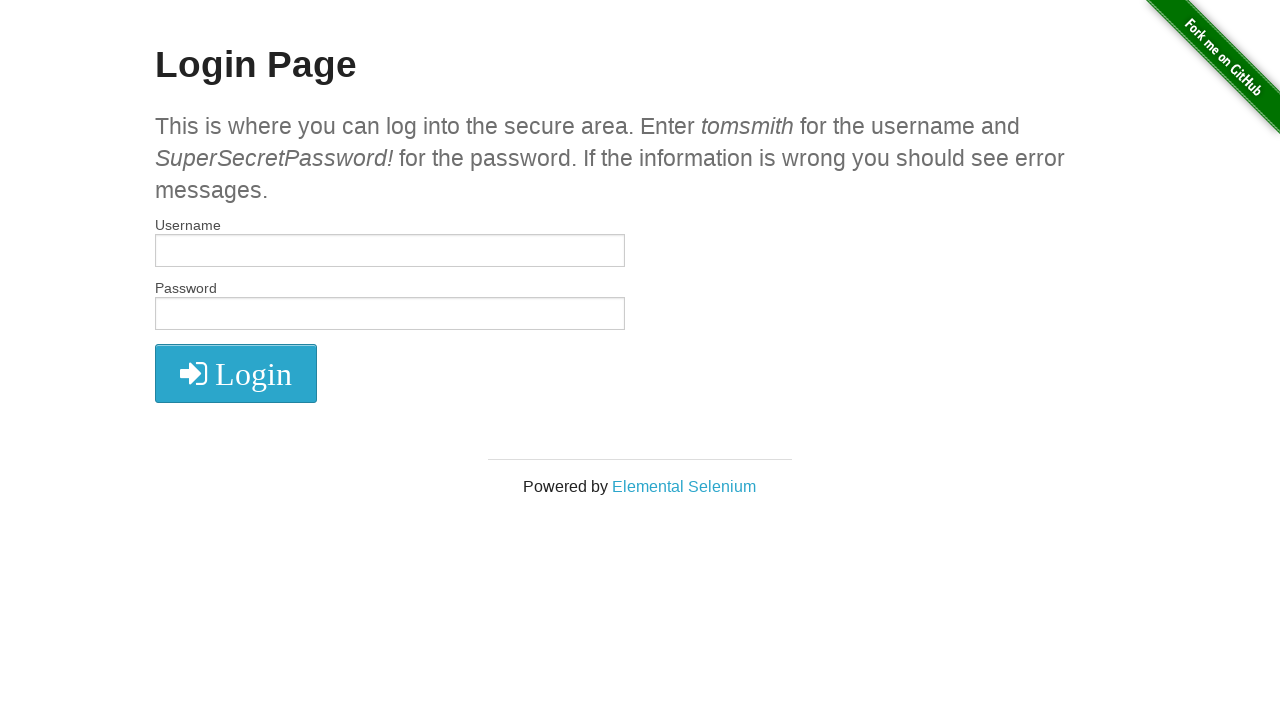

Located h2 heading element
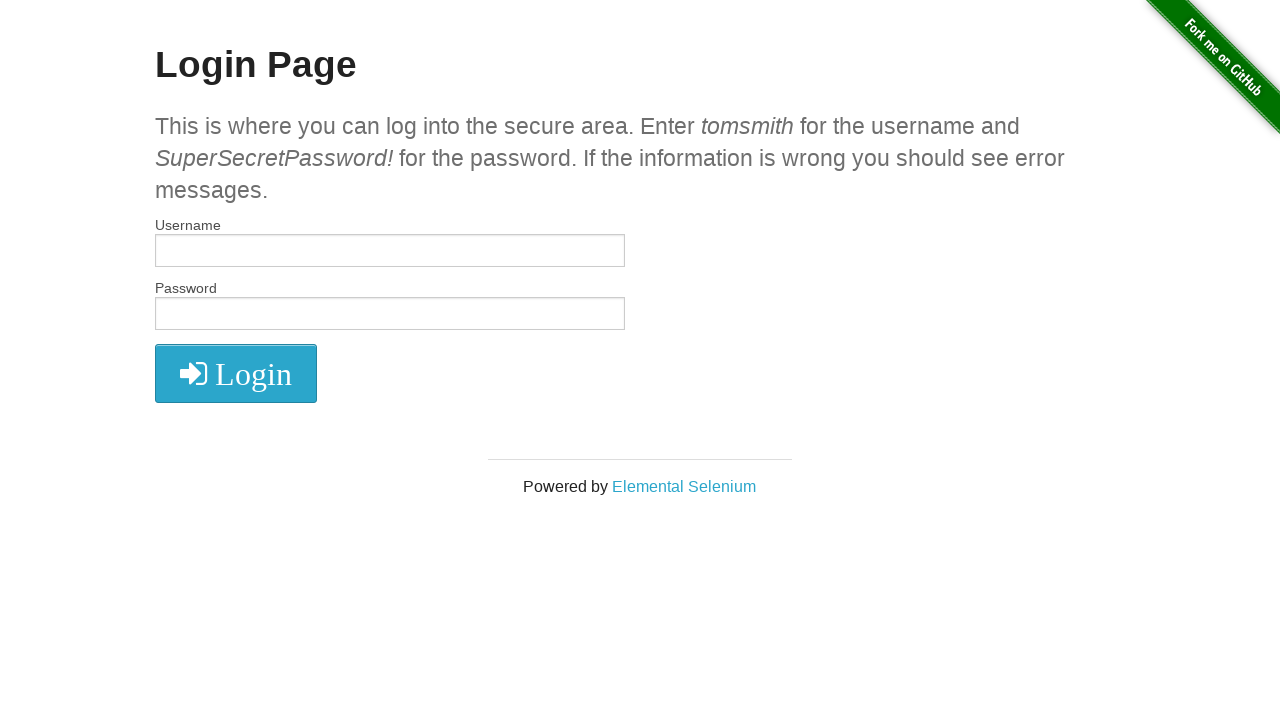

Verified login form heading text is 'Login Page'
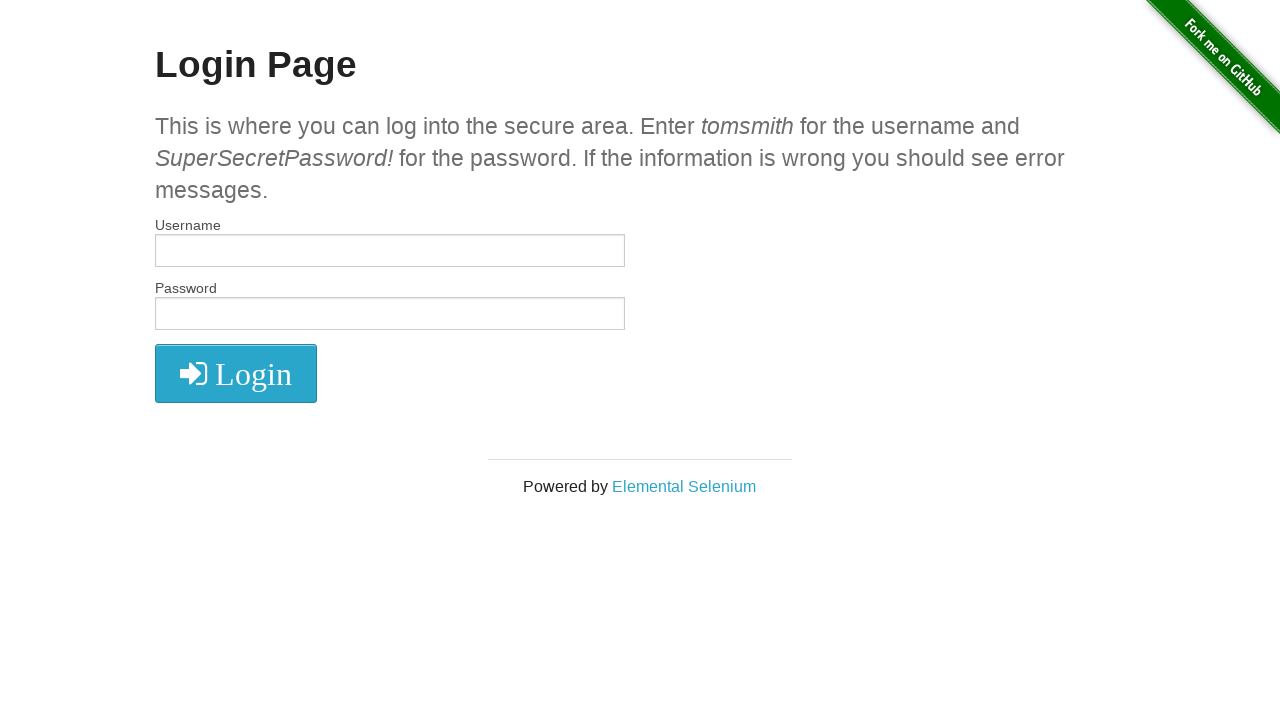

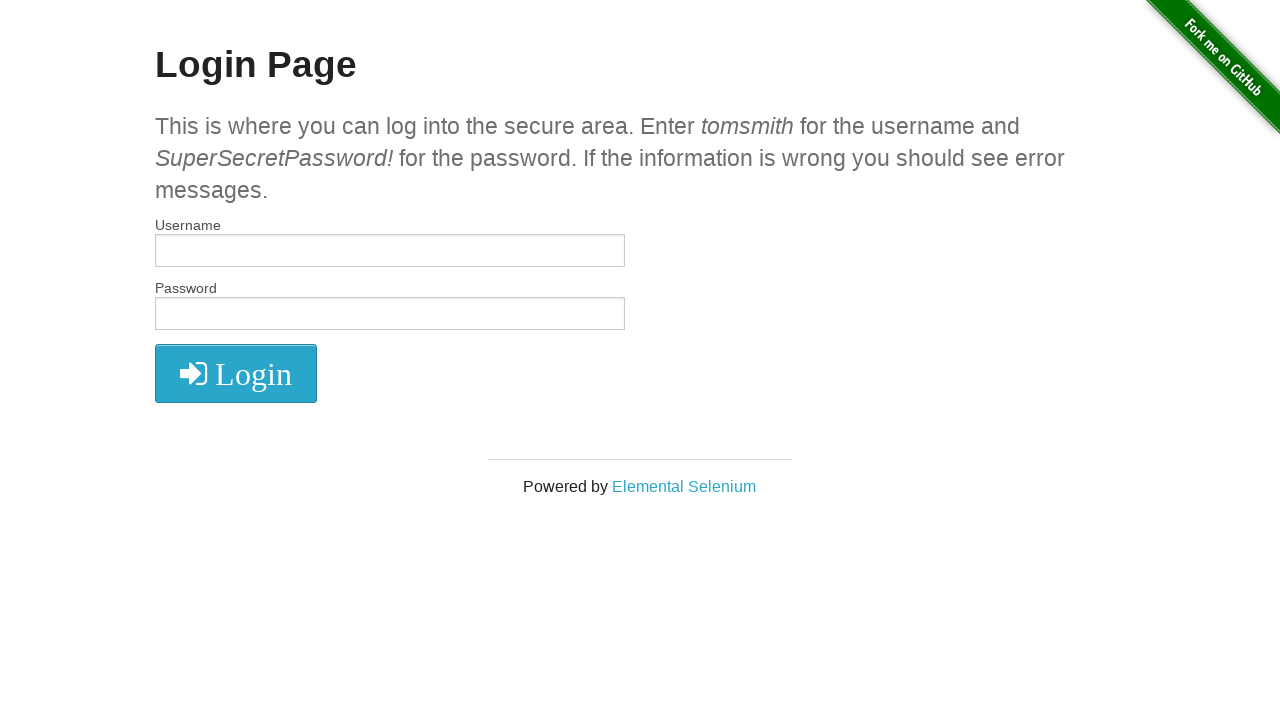